Simple navigation test that opens the SDET Live website and verifies it loads successfully

Starting URL: https://sdet.live

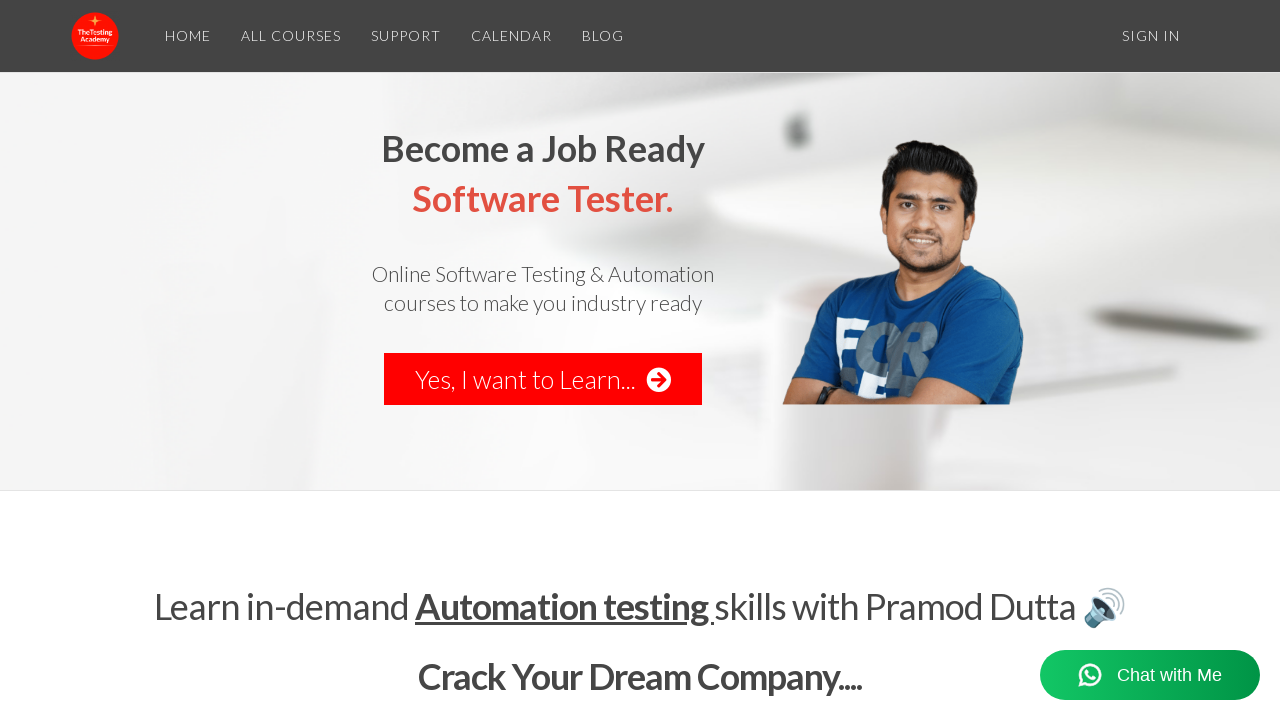

Navigated to https://sdet.live
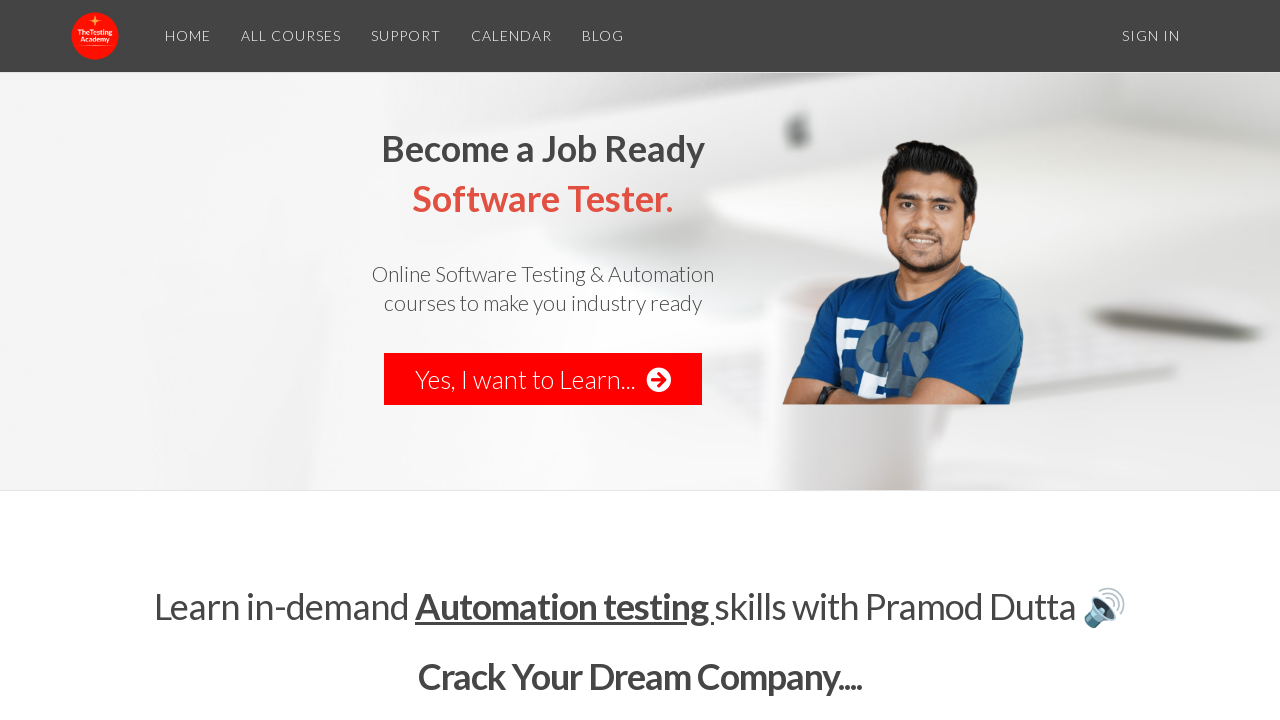

Page loaded successfully - DOM content ready
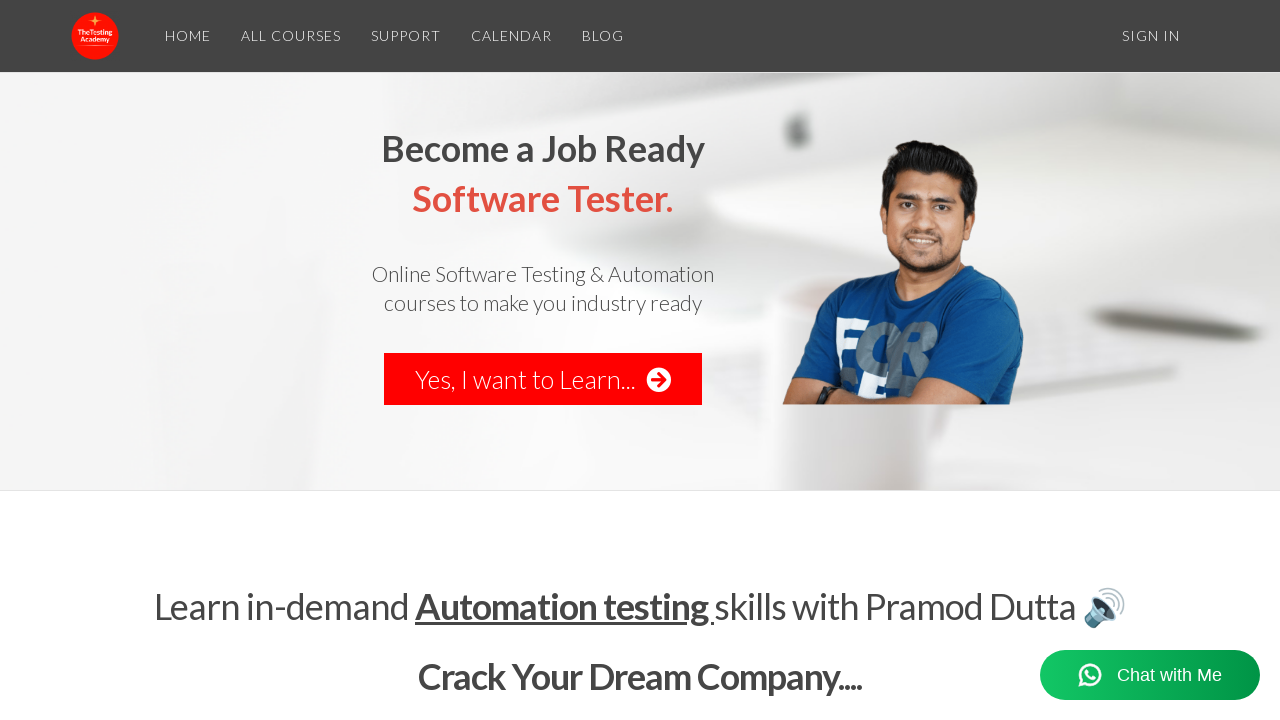

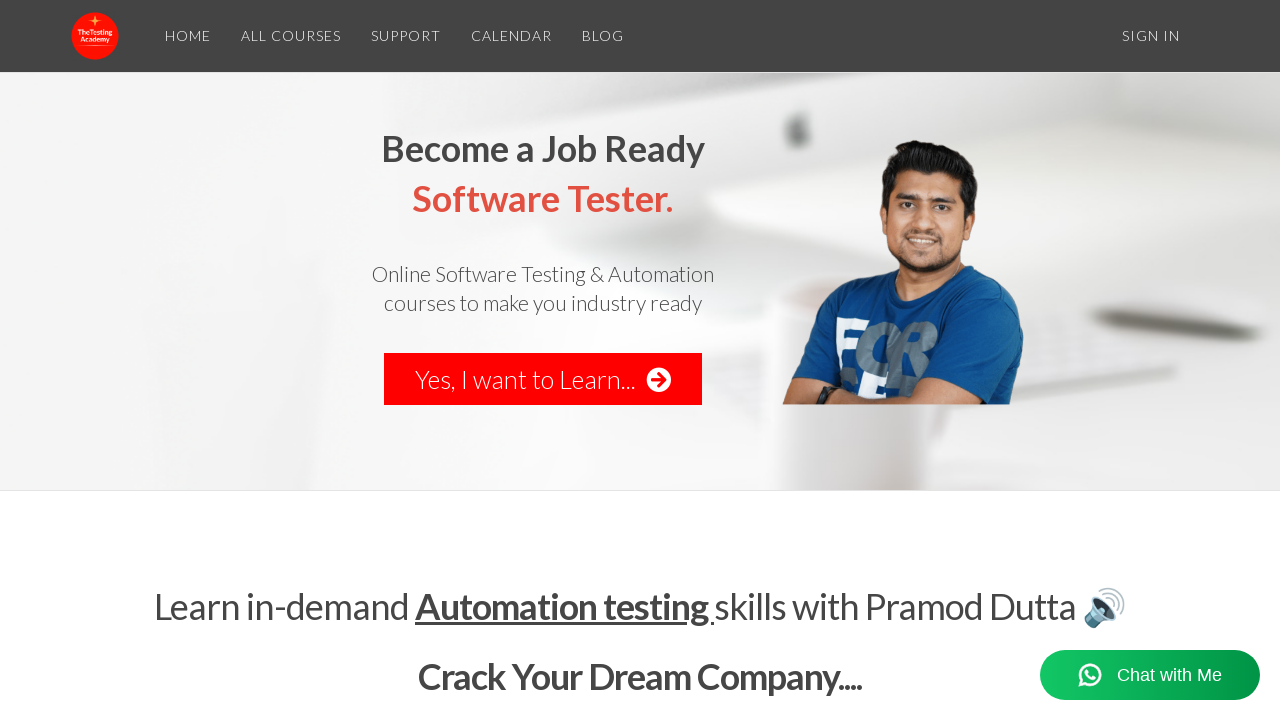